Tests subtraction with an invalid first operand (letter E) to verify error handling

Starting URL: https://gerabarud.github.io/is3-calculadora/

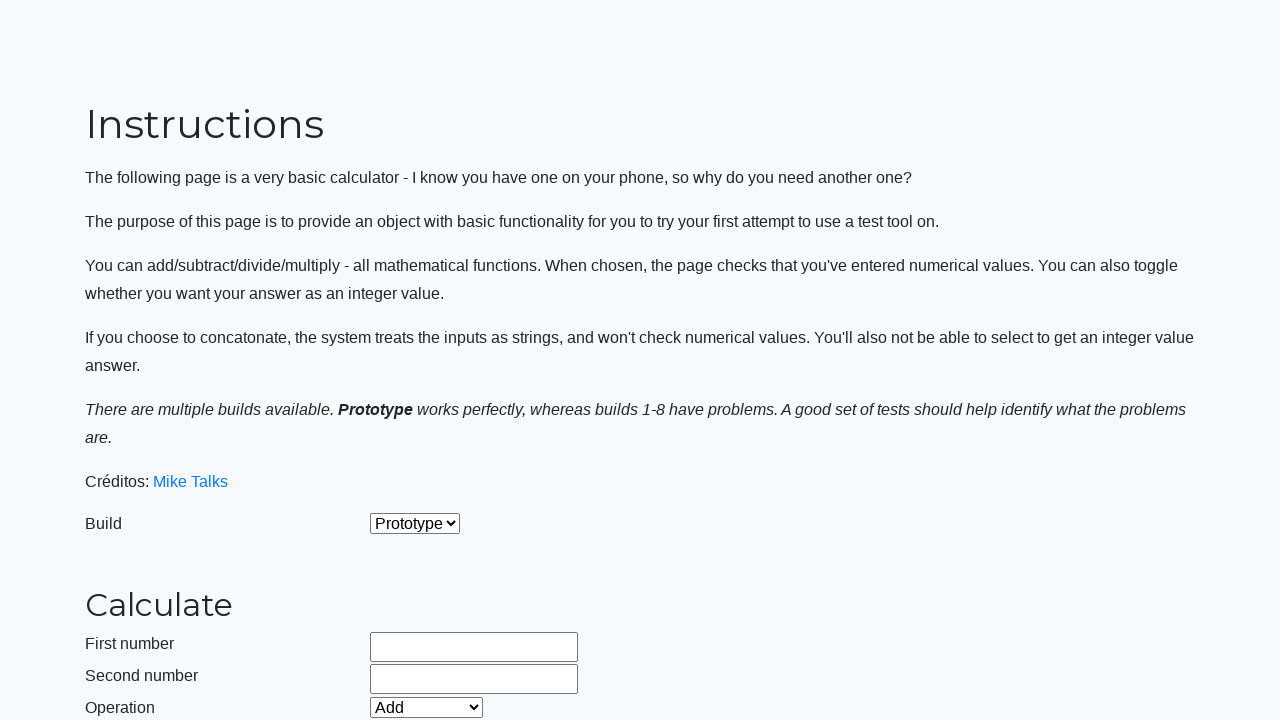

Selected Prototype build on #selectBuild
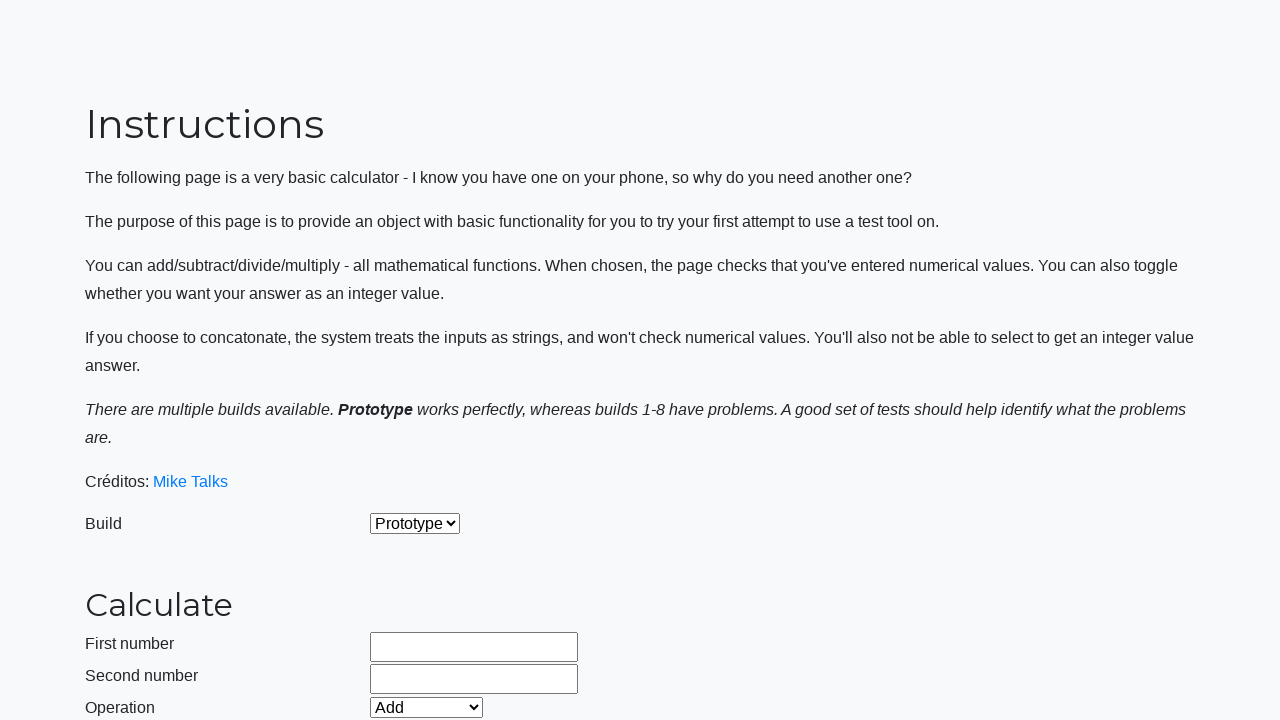

Selected Subtract operation on #selectOperationDropdown
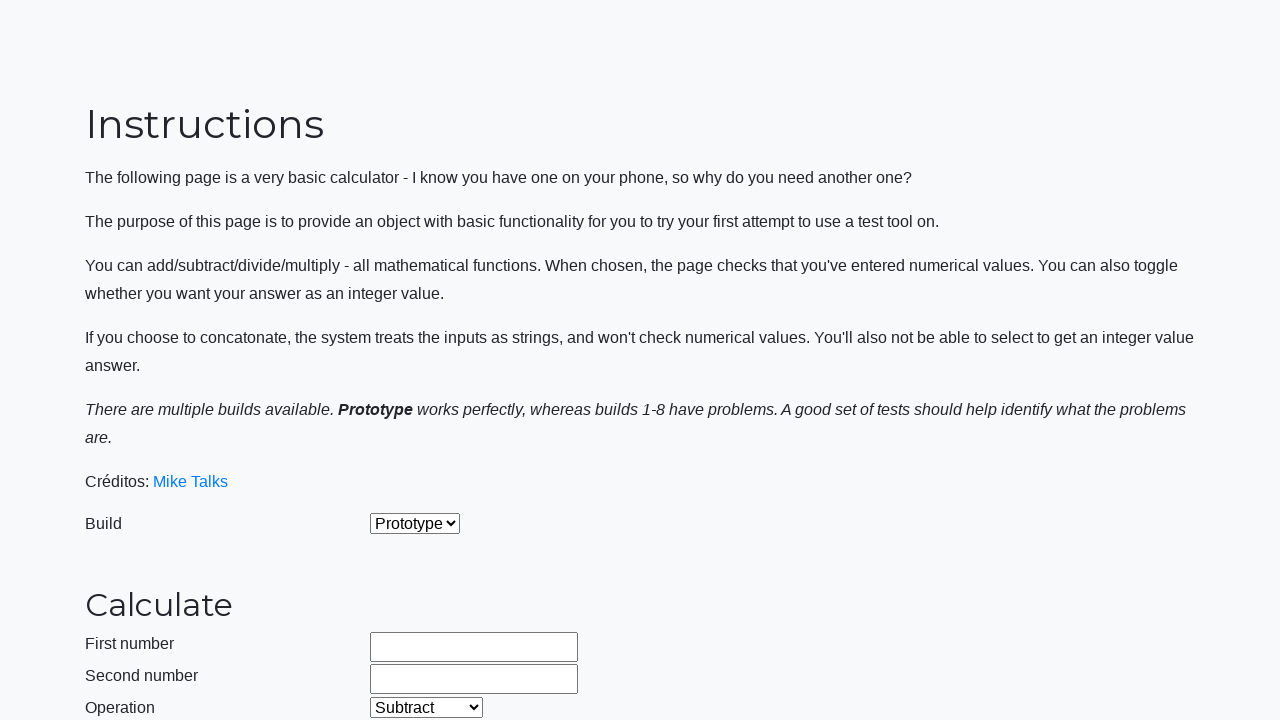

Filled first operand with invalid letter 'E' on #number1Field
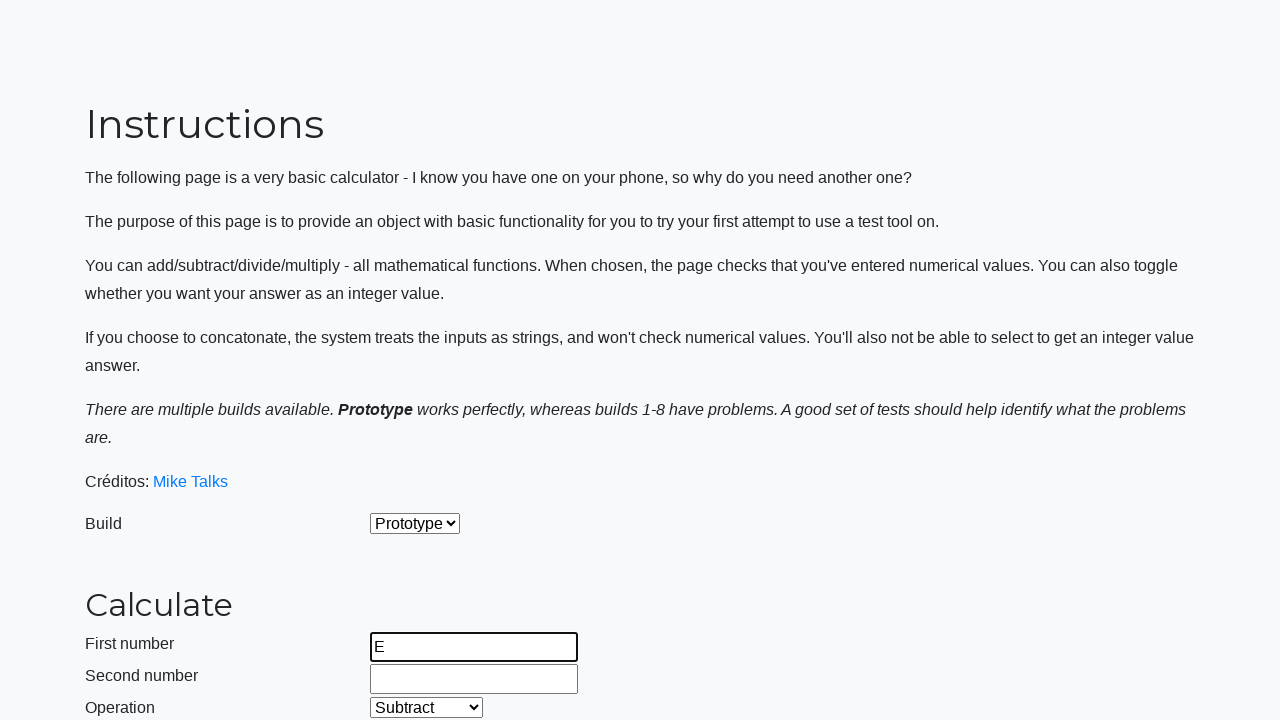

Filled second operand with 99999999999 on #number2Field
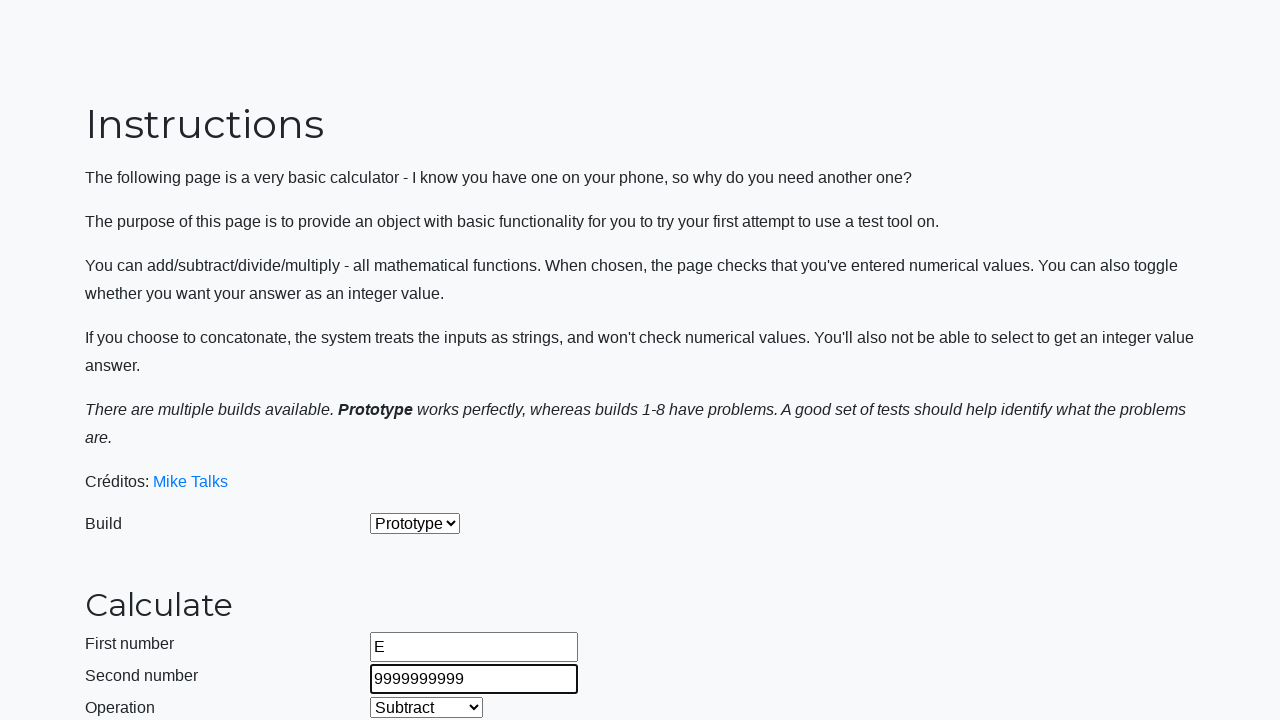

Clicked Calculate button to attempt subtraction with invalid operand at (422, 451) on #calculateButton
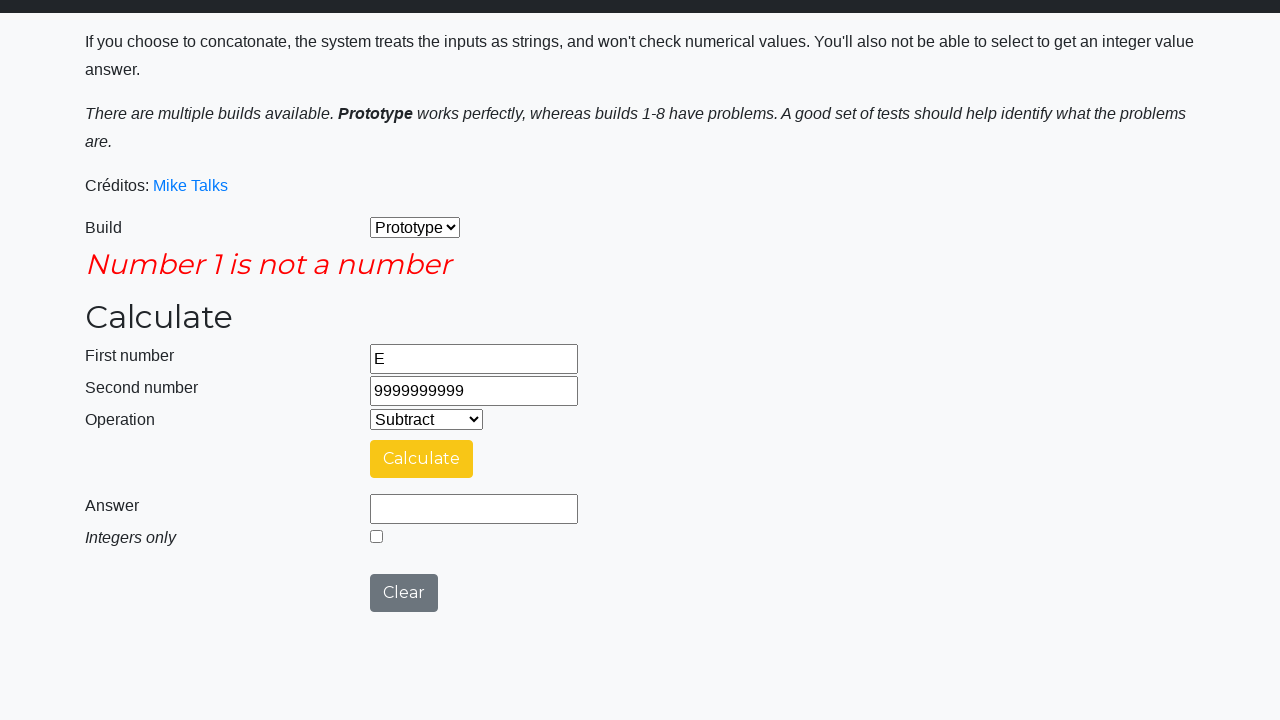

Retrieved error message from error field
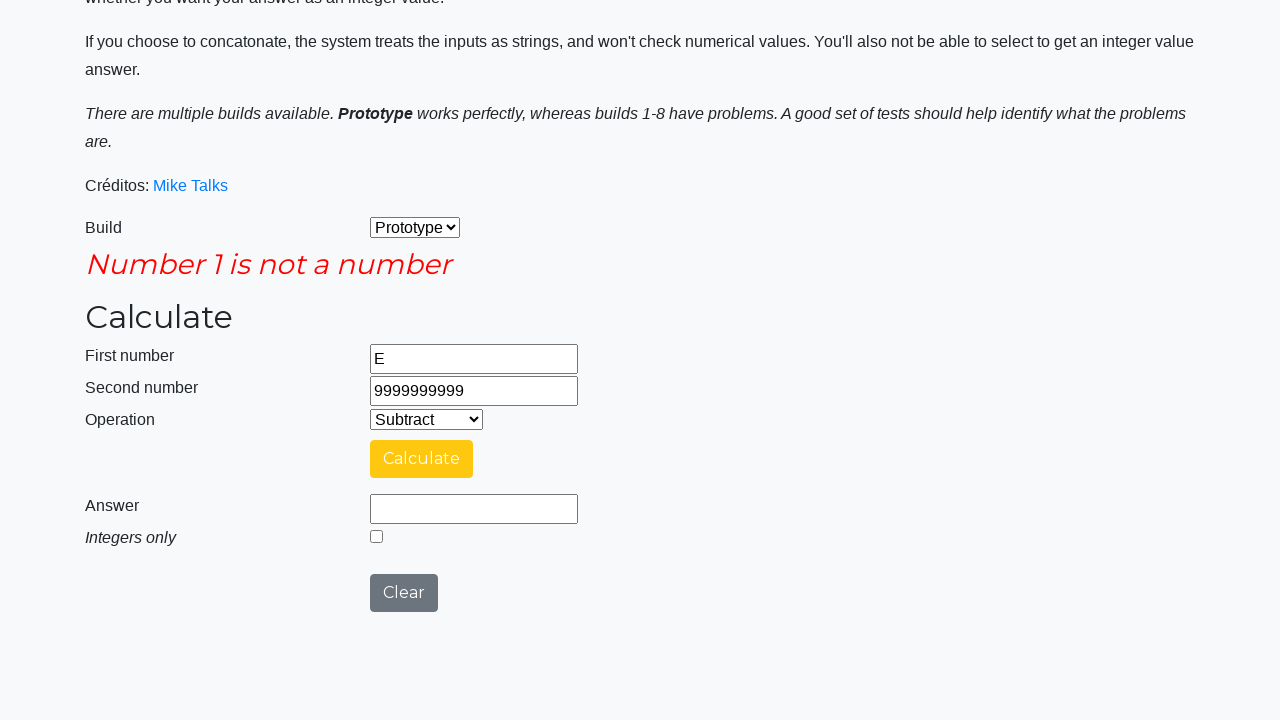

Verified error message is displayed for invalid first operand
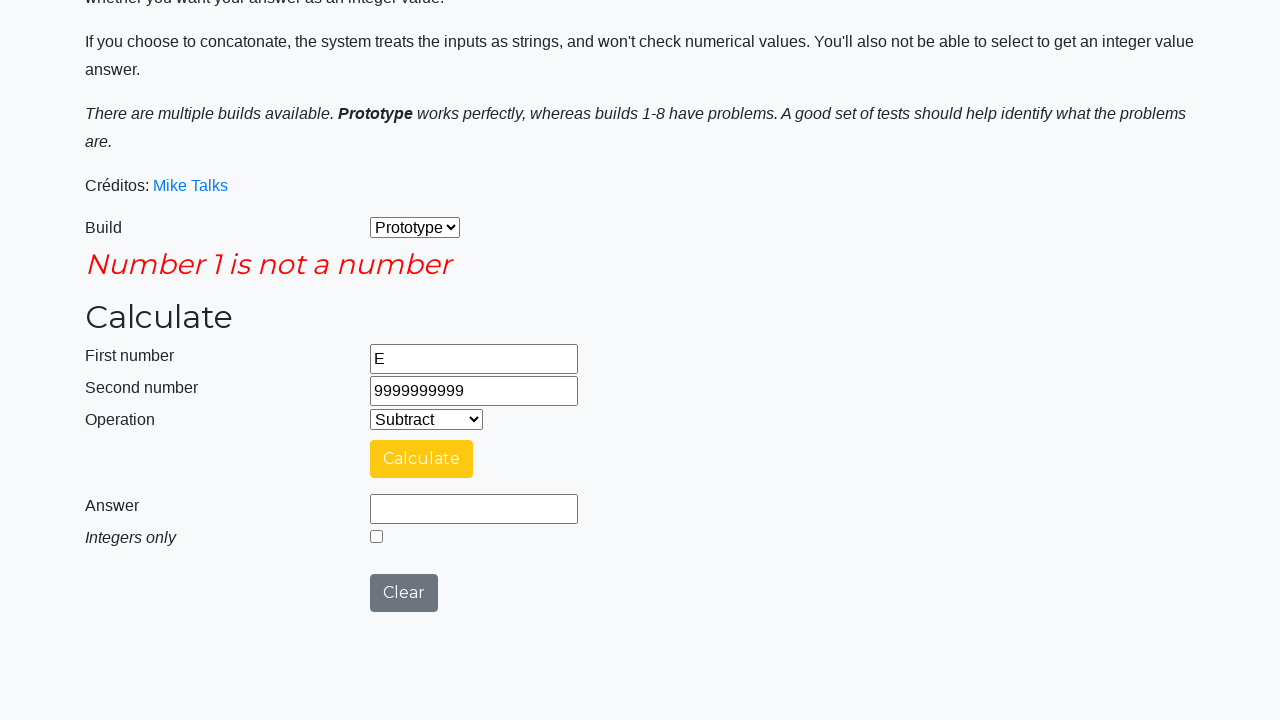

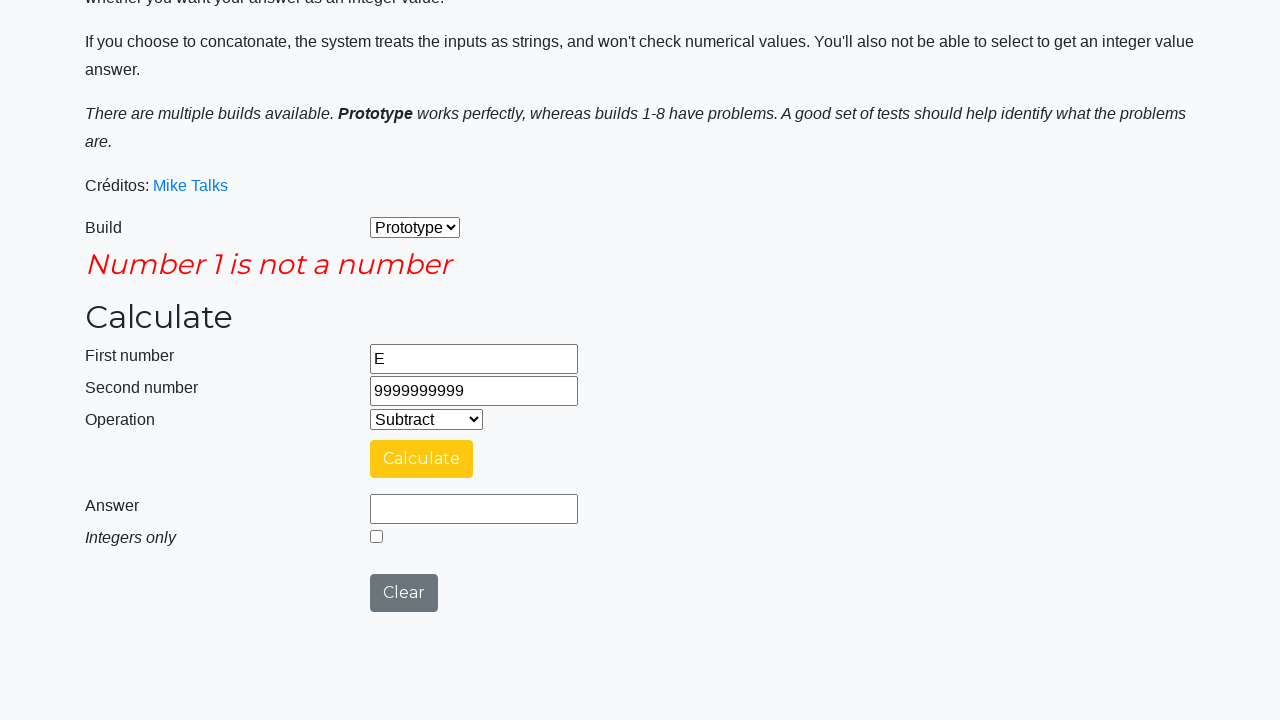